Tests clicking on a link that opens a popup window on a test/demo website

Starting URL: https://omayo.blogspot.com/

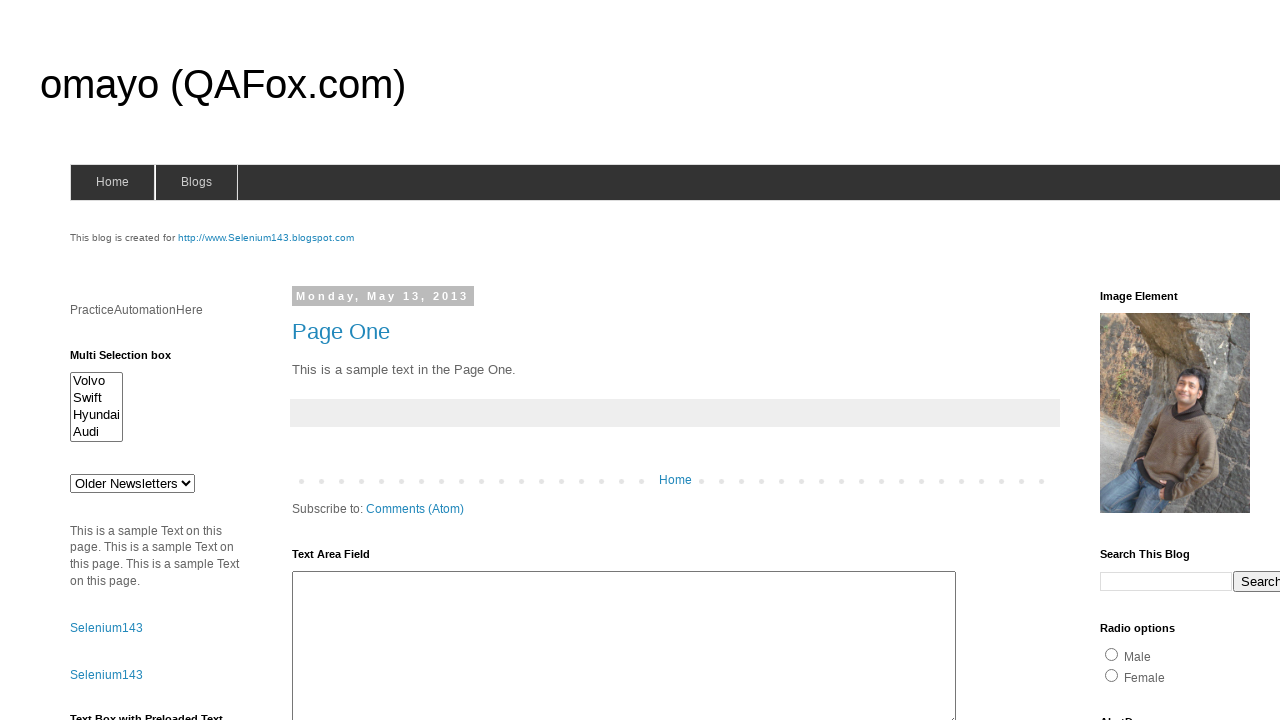

Navigated to https://omayo.blogspot.com/
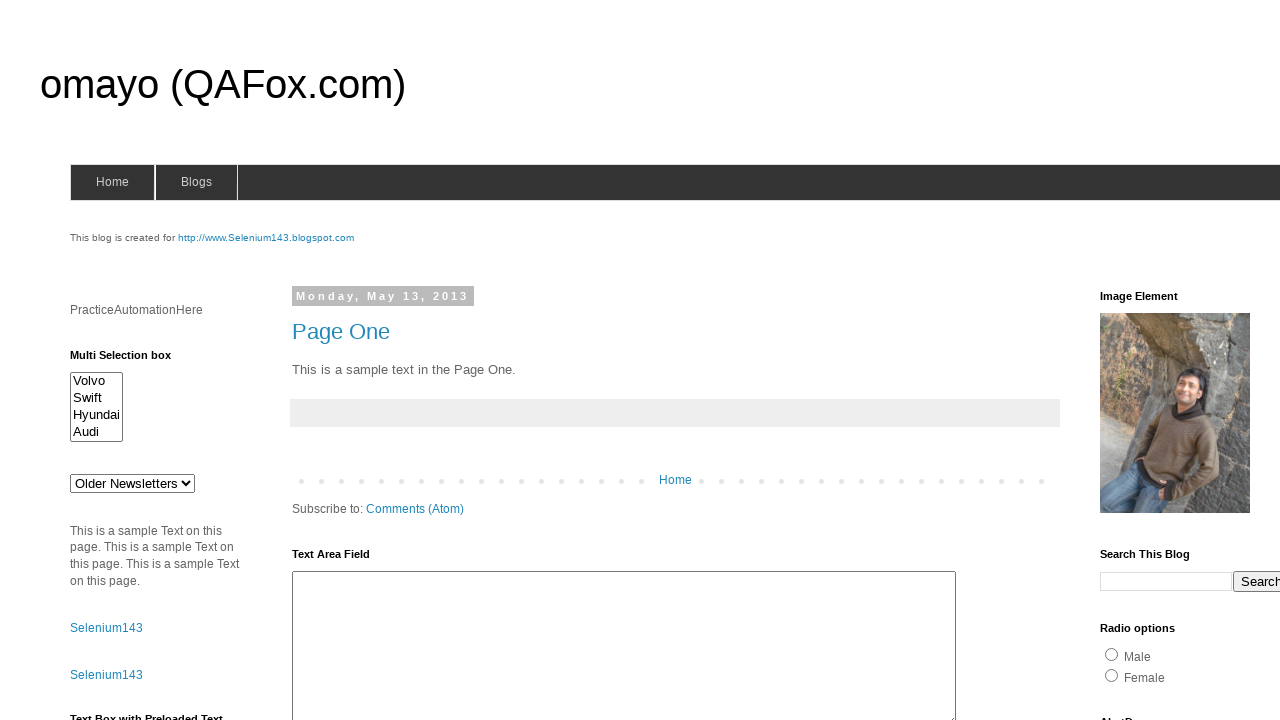

Clicked on 'Open a popup window' link at (132, 360) on xpath=//a[text()='Open a popup window']
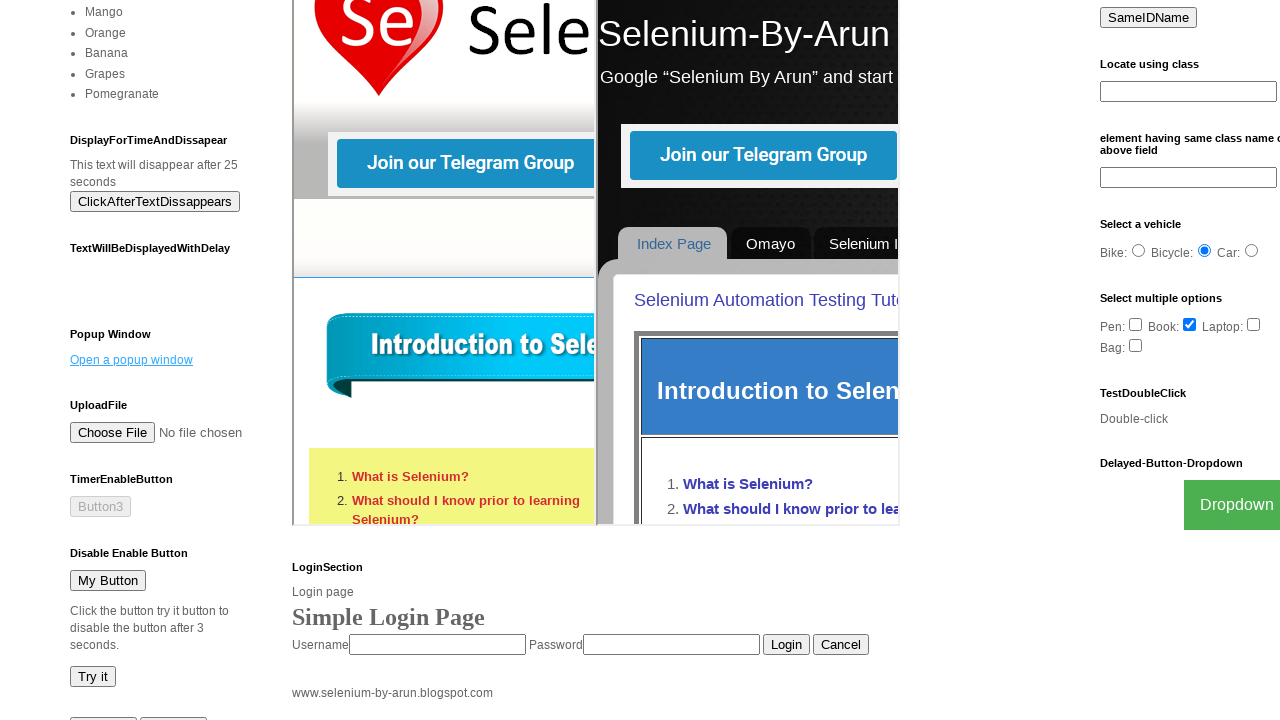

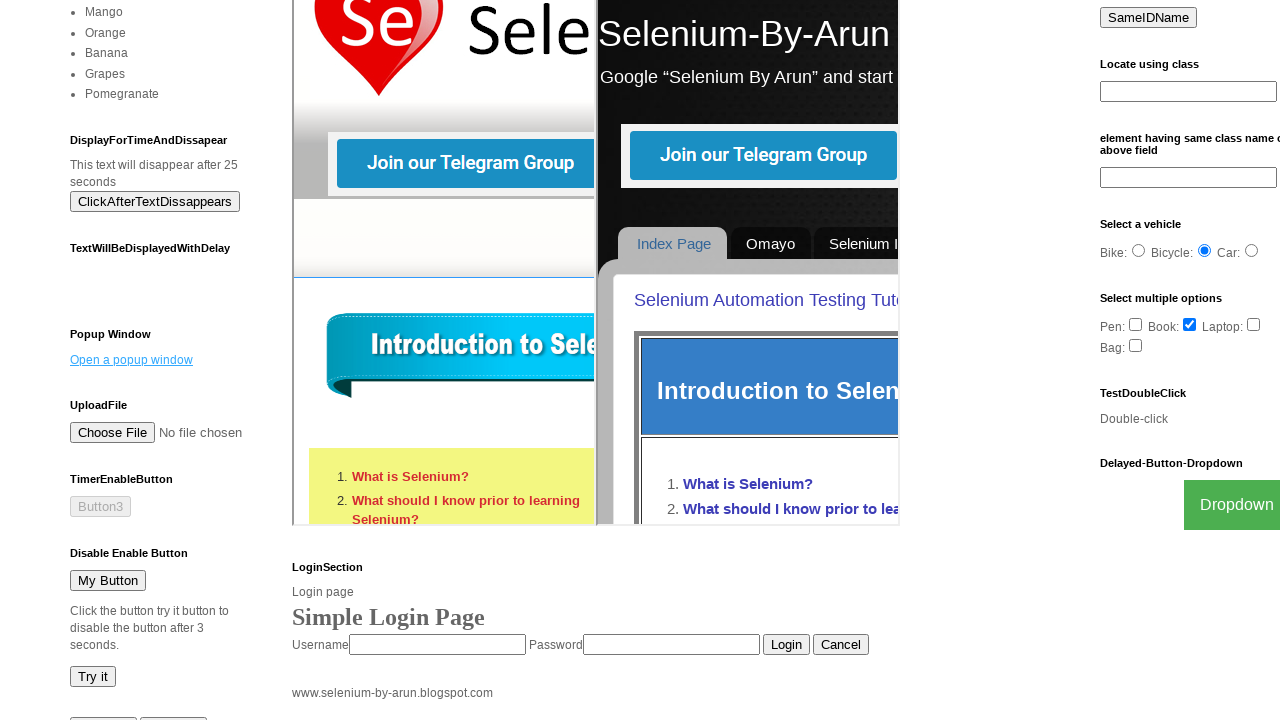